Tests dynamic control functionality by clicking the enable button and verifying the enabled state message appears

Starting URL: https://the-internet.herokuapp.com/dynamic_controls

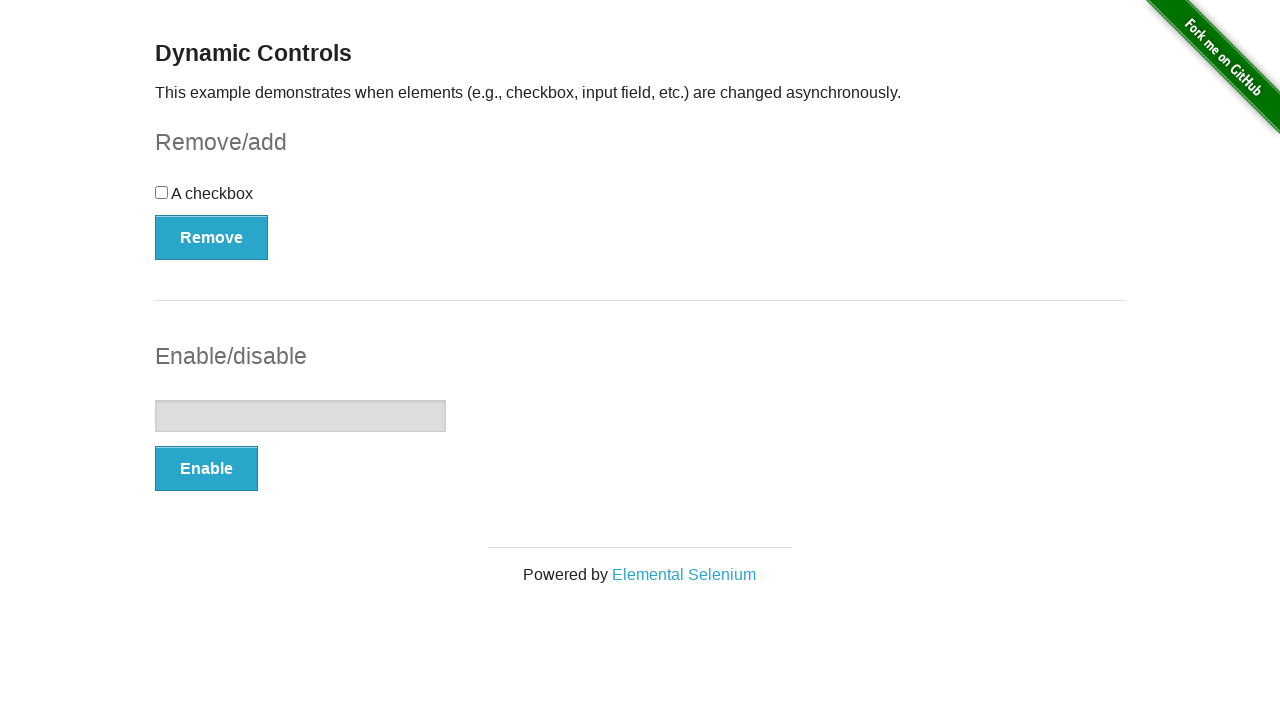

Clicked the Enable button at (206, 469) on (//button[@type='button'])[2]
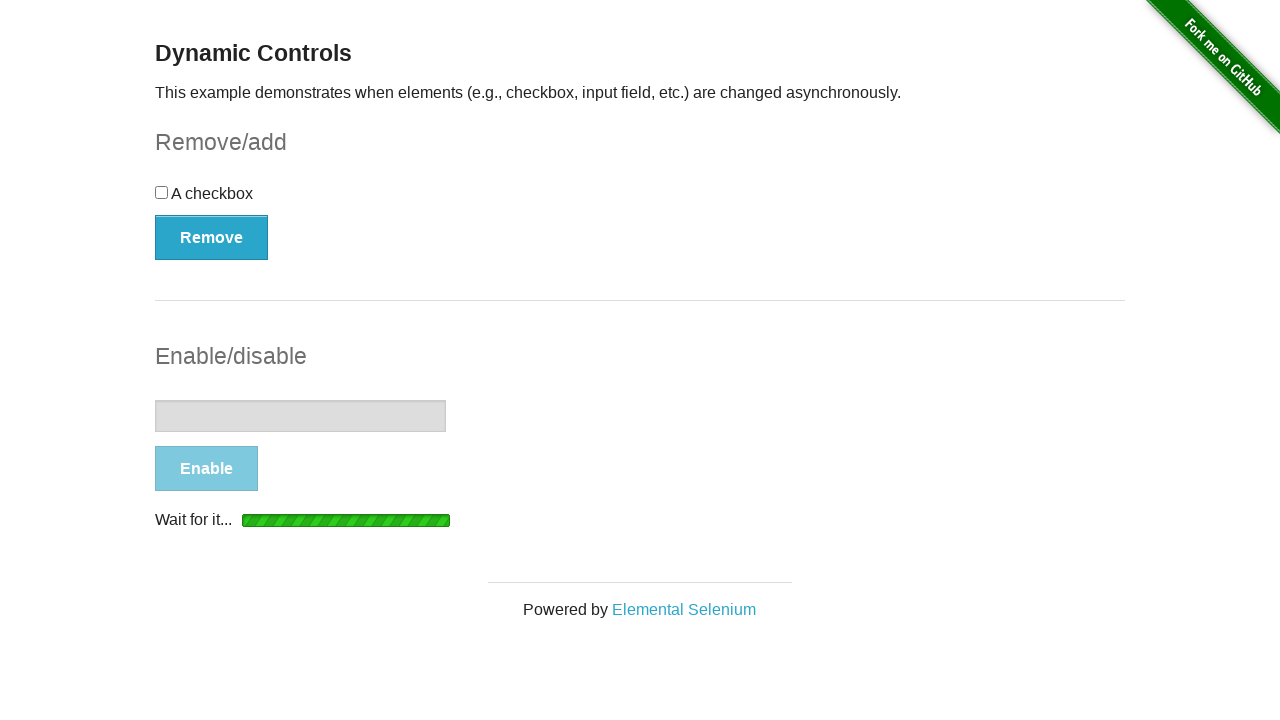

Waited for enabled state message to appear
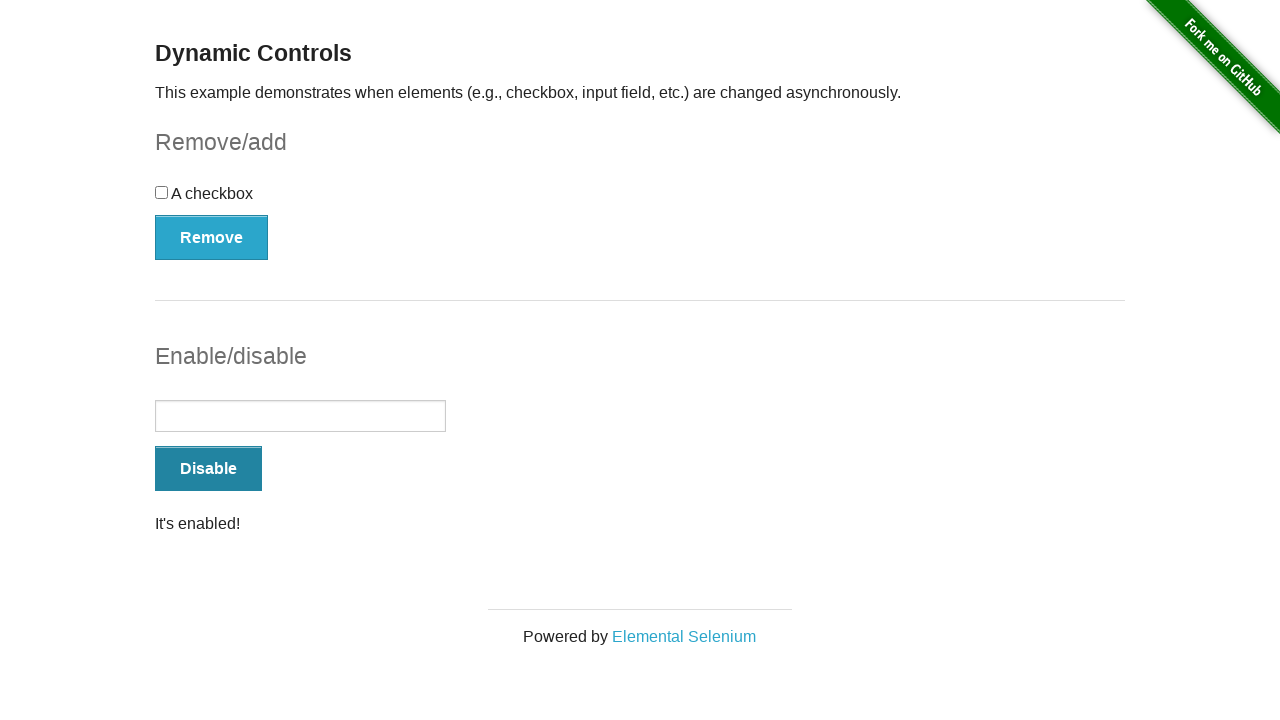

Verified the enabled state message displays 'It's enabled!'
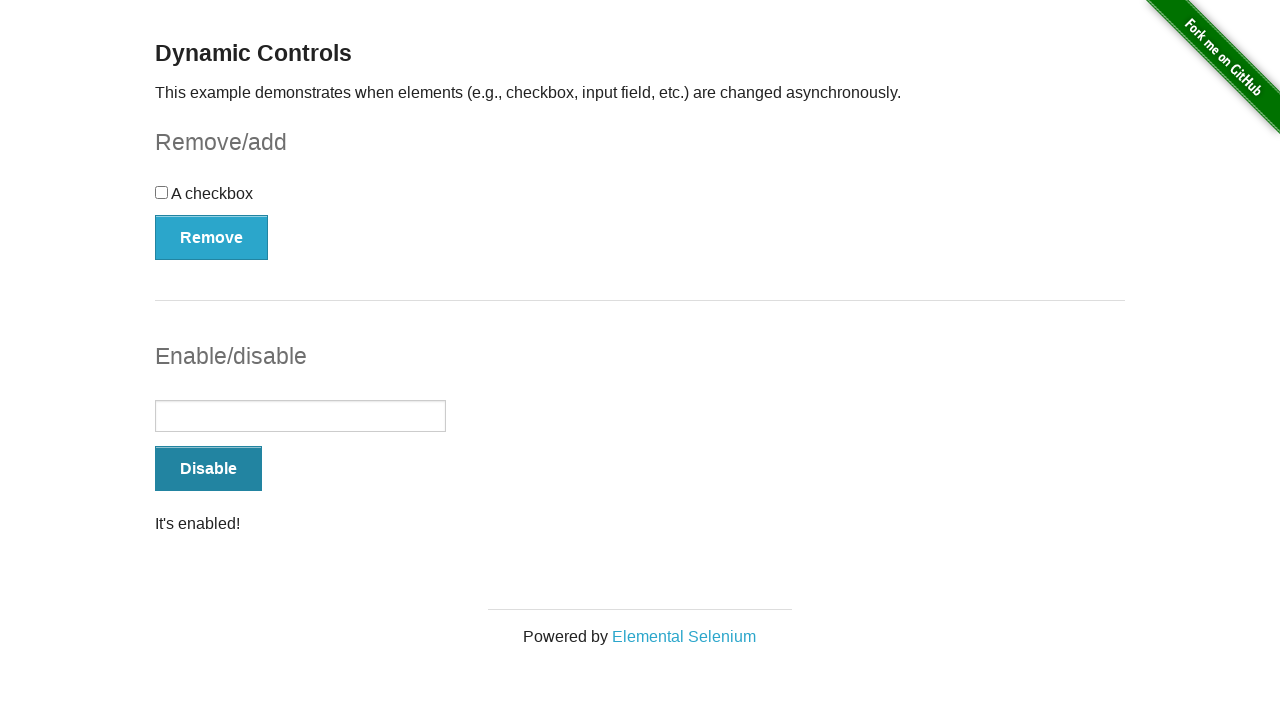

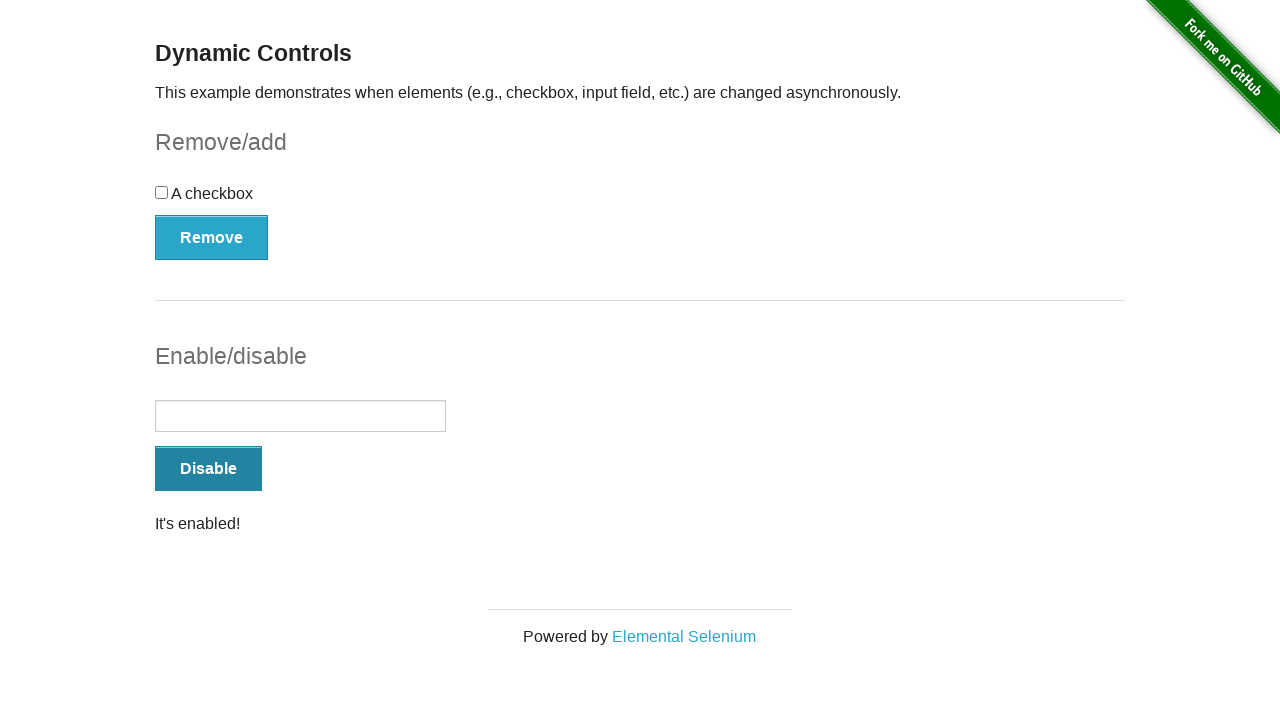